Tests the jQuery UI draggable functionality by dragging an element to different positions using offset coordinates

Starting URL: https://jqueryui.com/draggable/

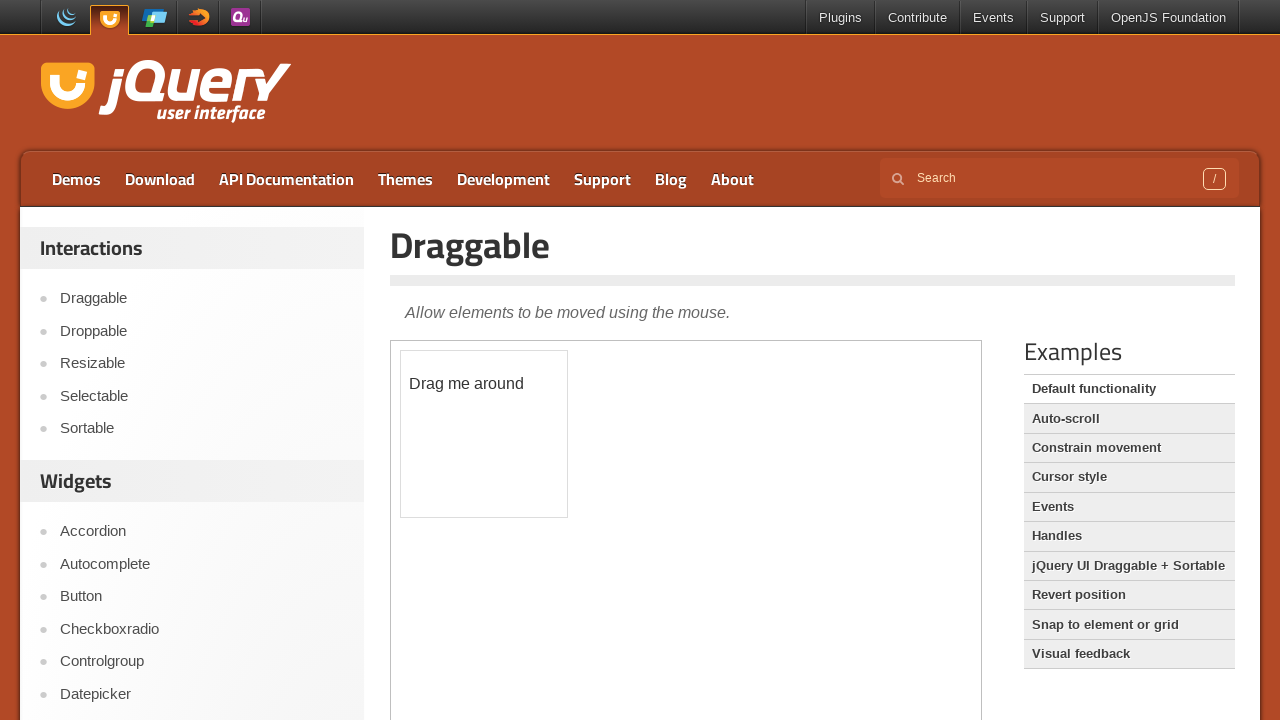

Located the iframe containing the draggable demo
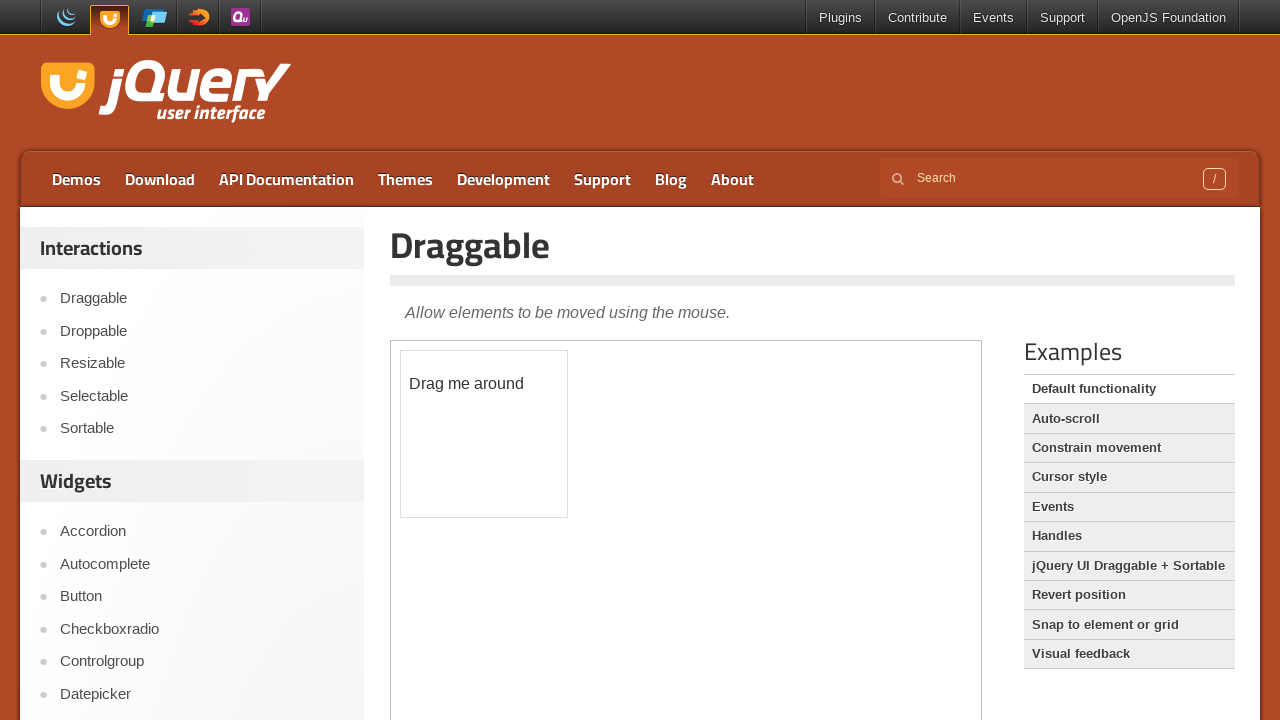

Located the draggable element with ID 'draggable'
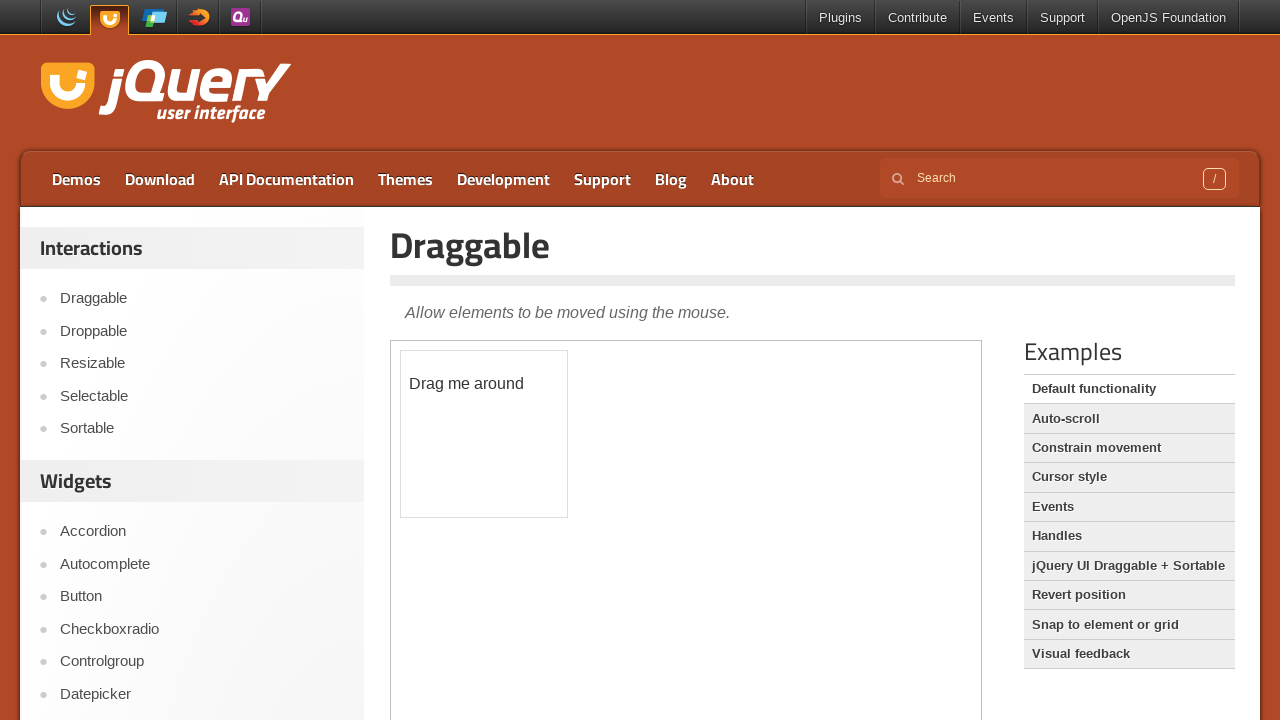

Retrieved bounding box of the draggable element
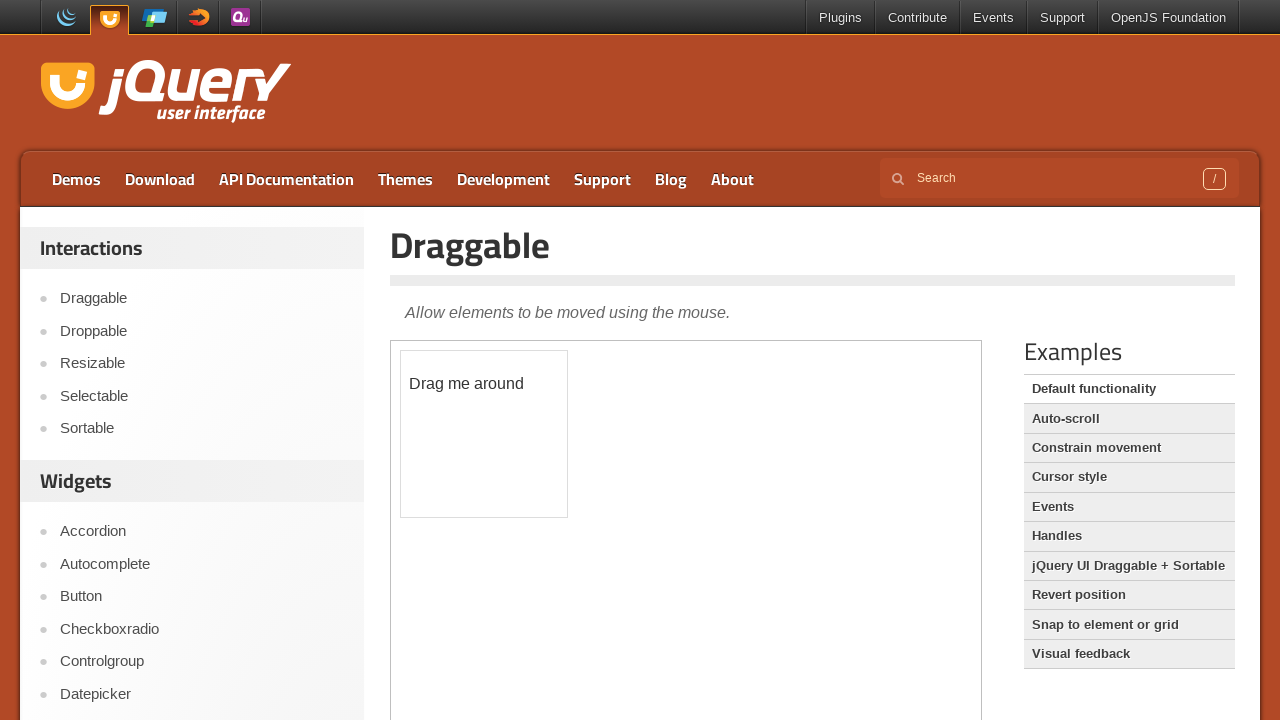

Moved mouse to center of draggable element at (484, 434)
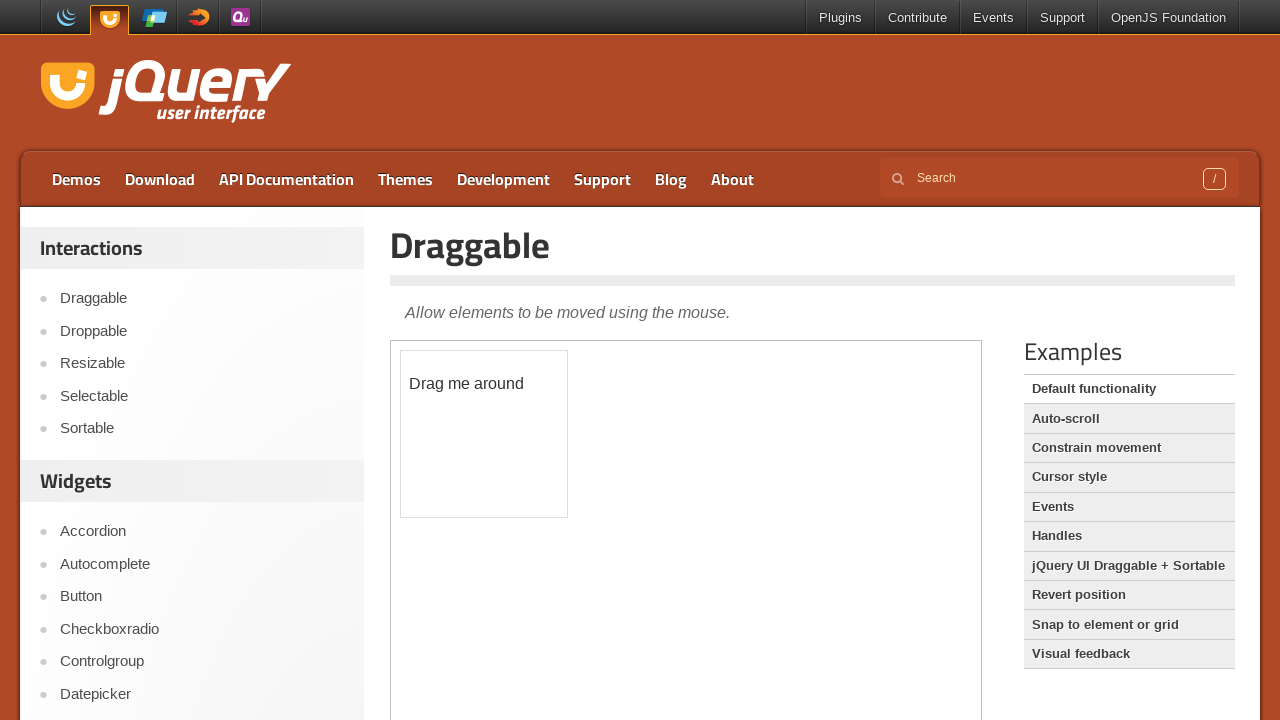

Pressed mouse button down to start dragging at (484, 434)
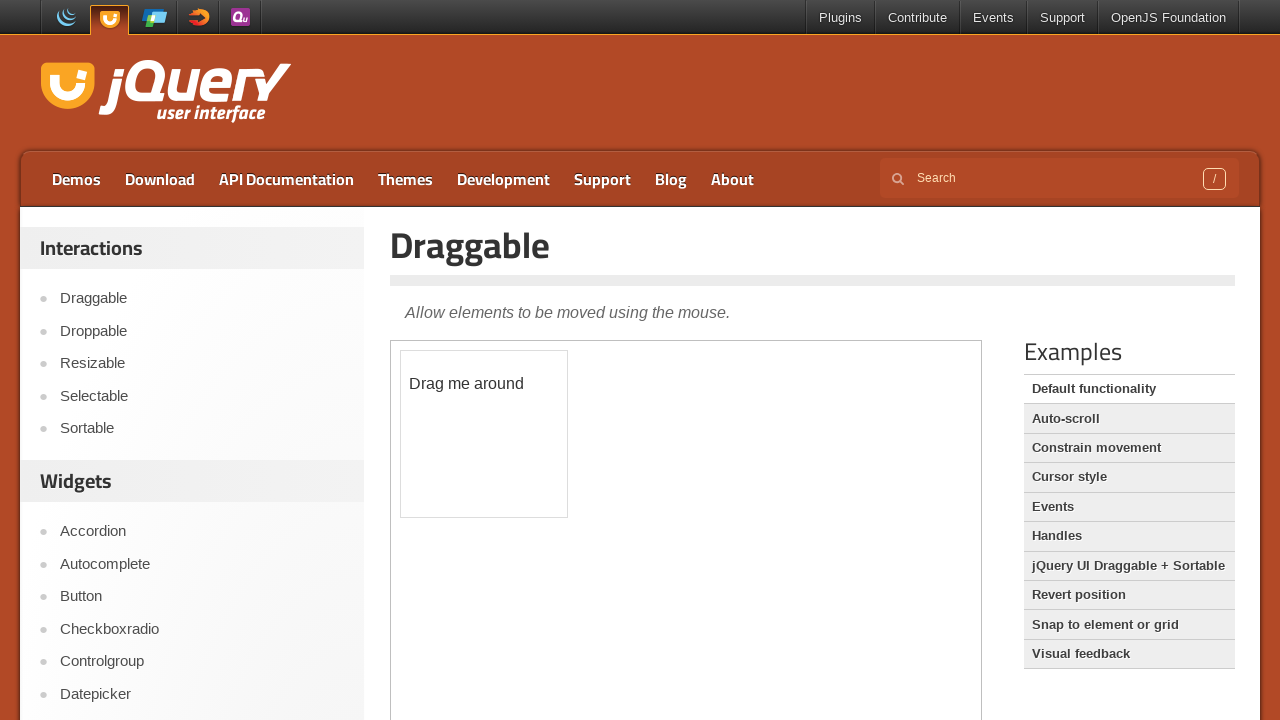

Dragged element 50 pixels right and 100 pixels down at (534, 534)
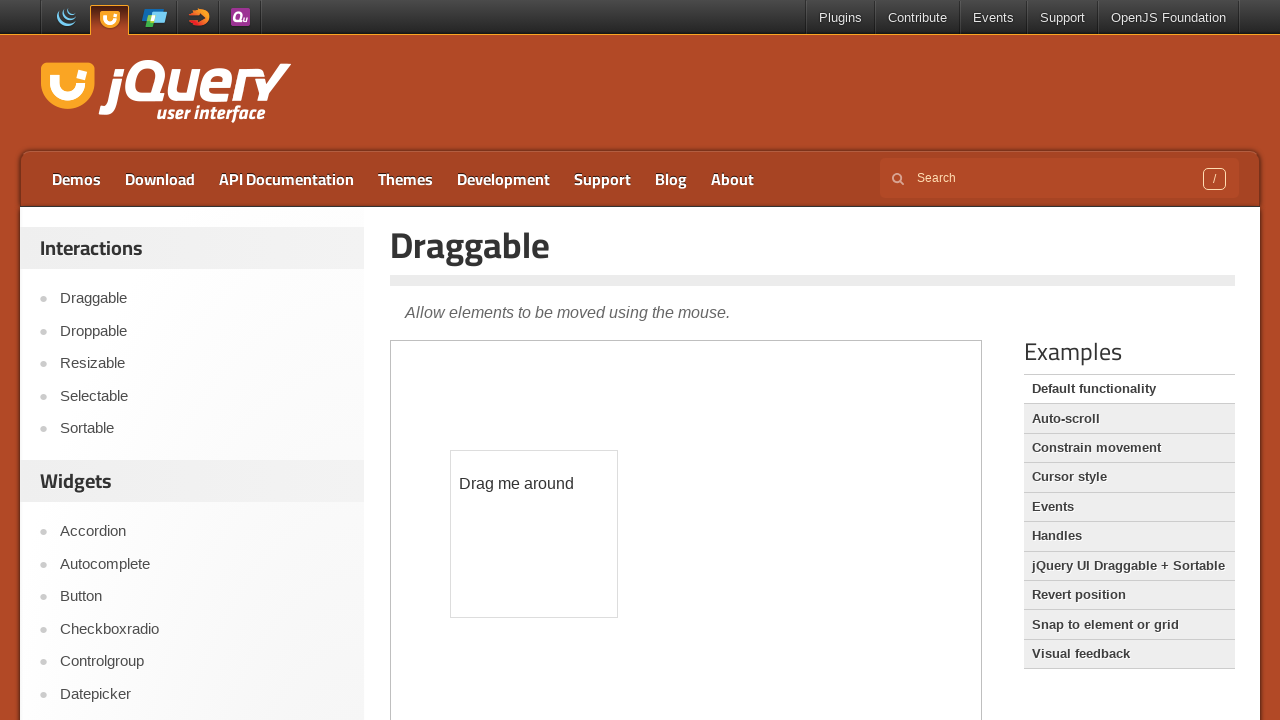

Released mouse button to complete first drag operation at (534, 534)
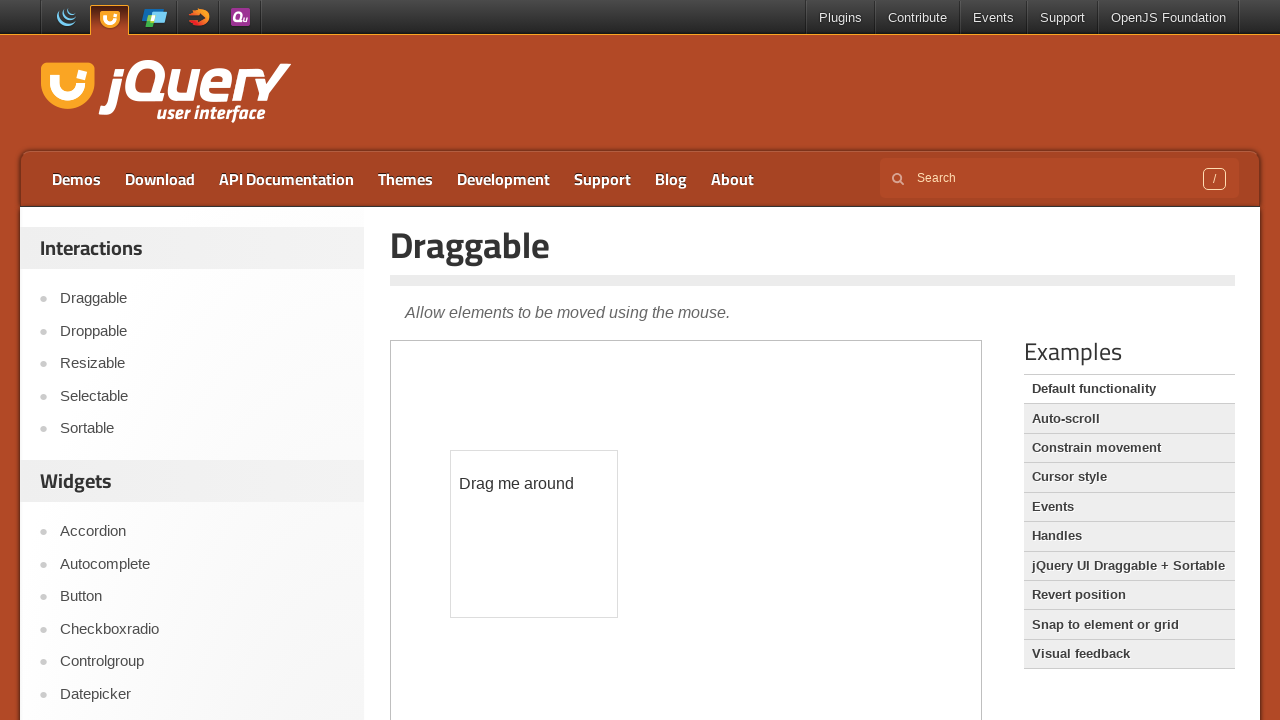

Retrieved updated bounding box of the draggable element
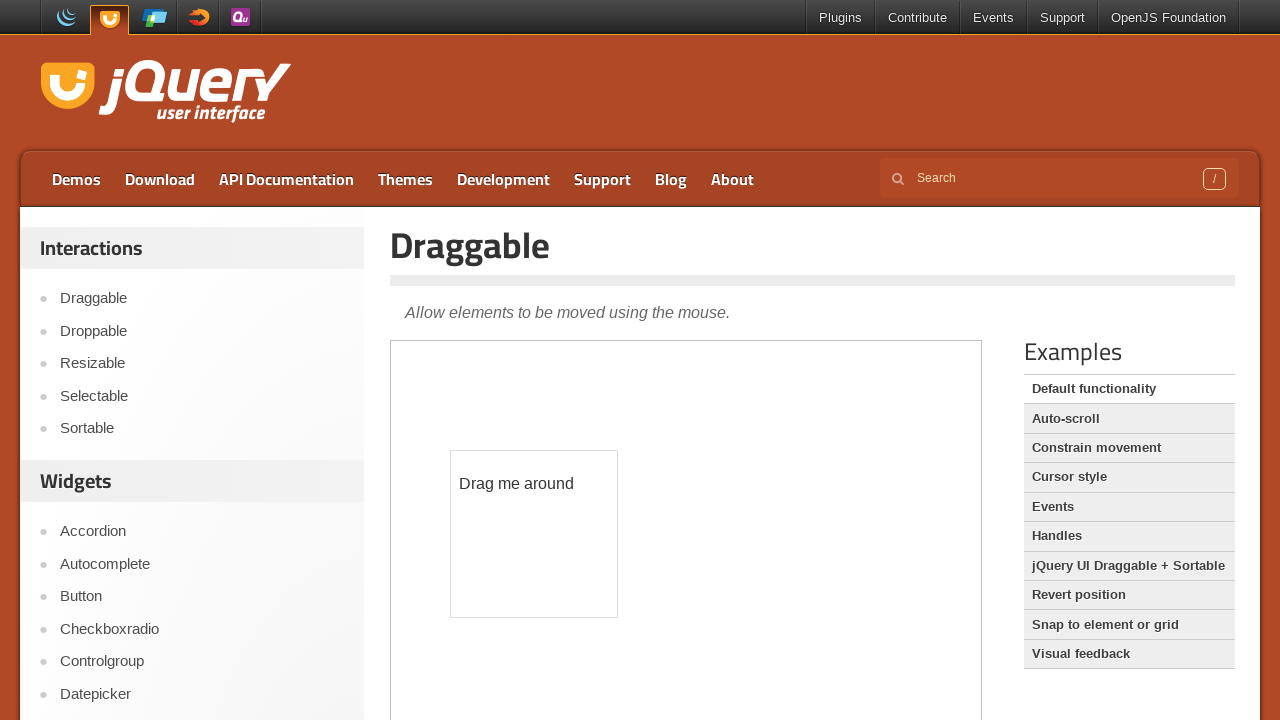

Moved mouse to center of draggable element at new position at (534, 534)
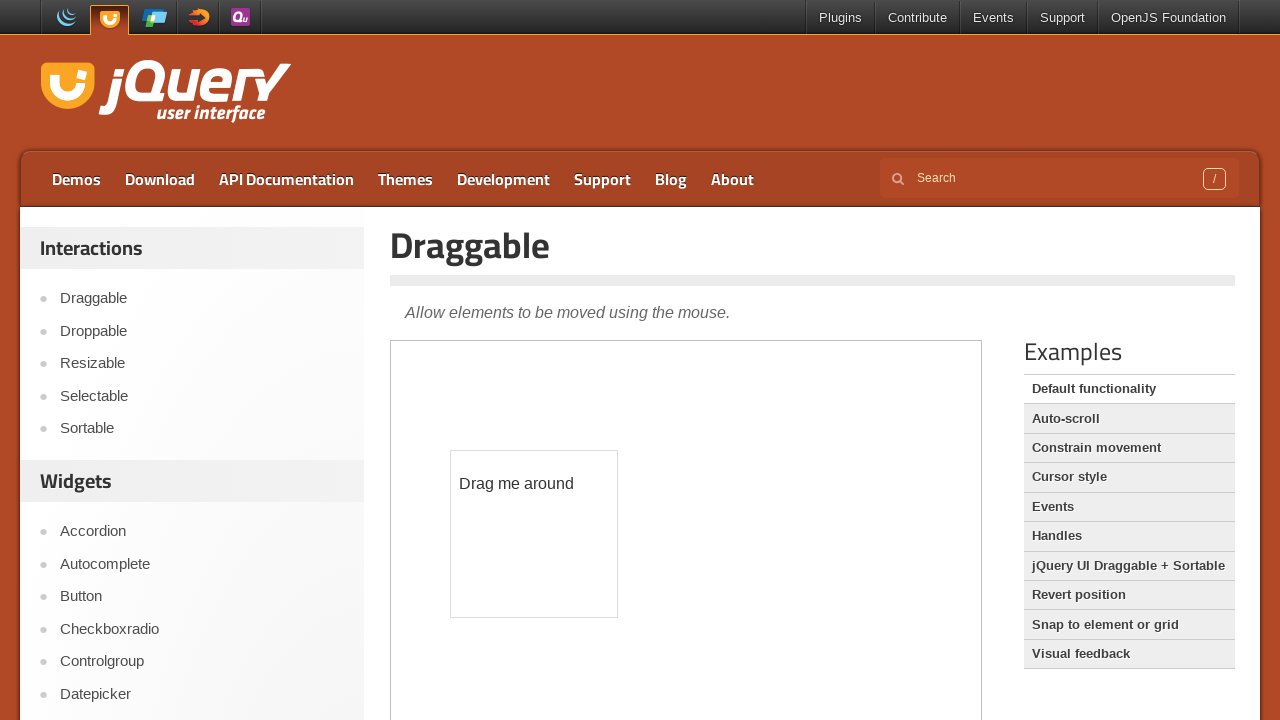

Pressed mouse button down to start second drag operation at (534, 534)
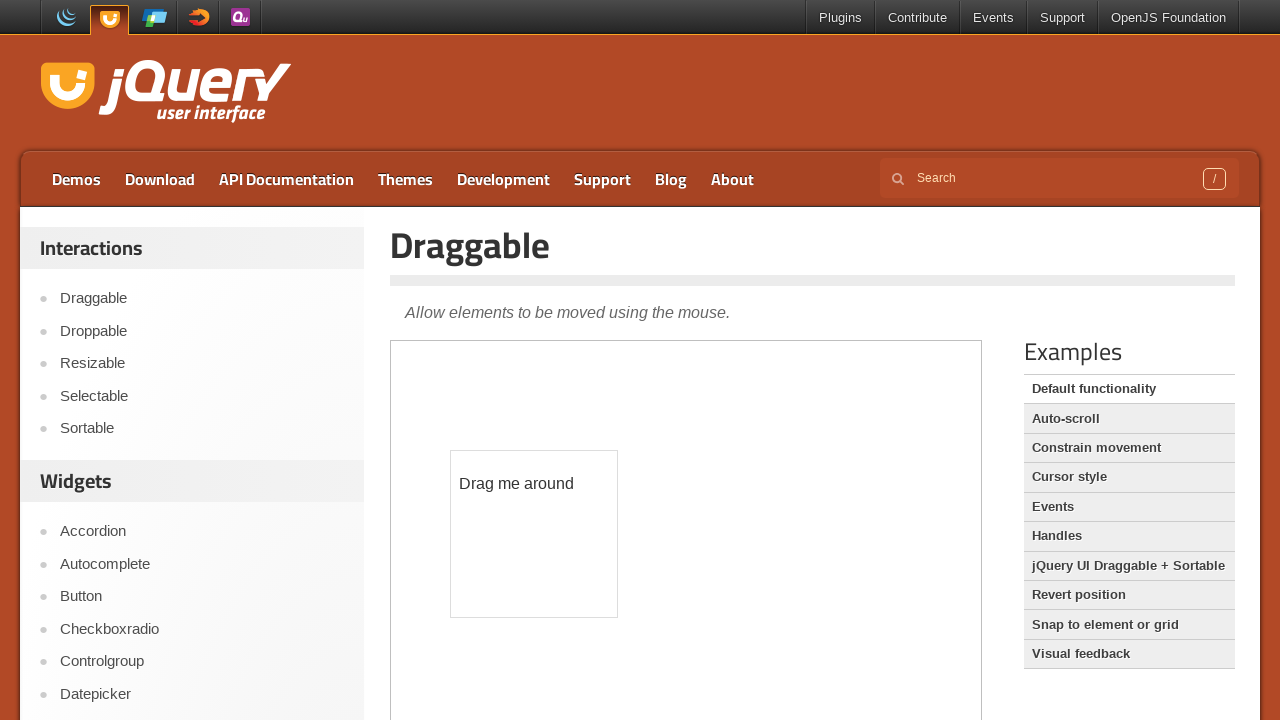

Dragged element 25 pixels left and 50 pixels up at (509, 484)
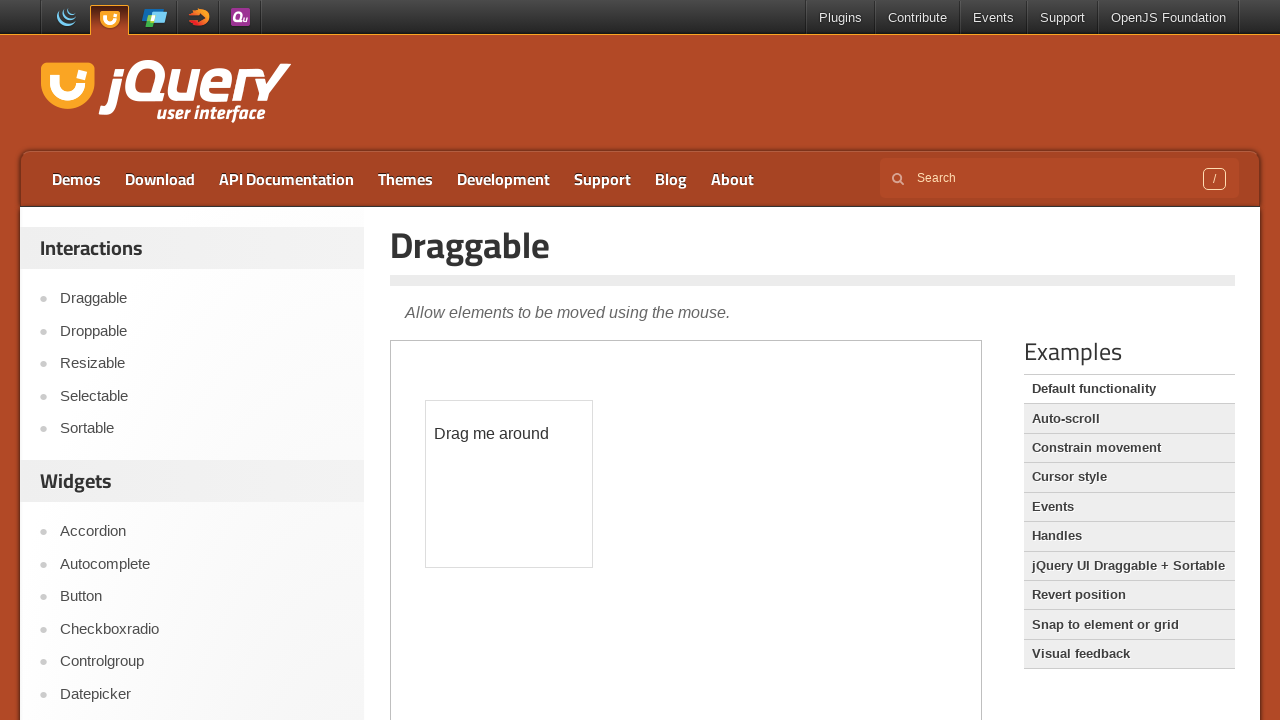

Released mouse button to complete second drag operation at (509, 484)
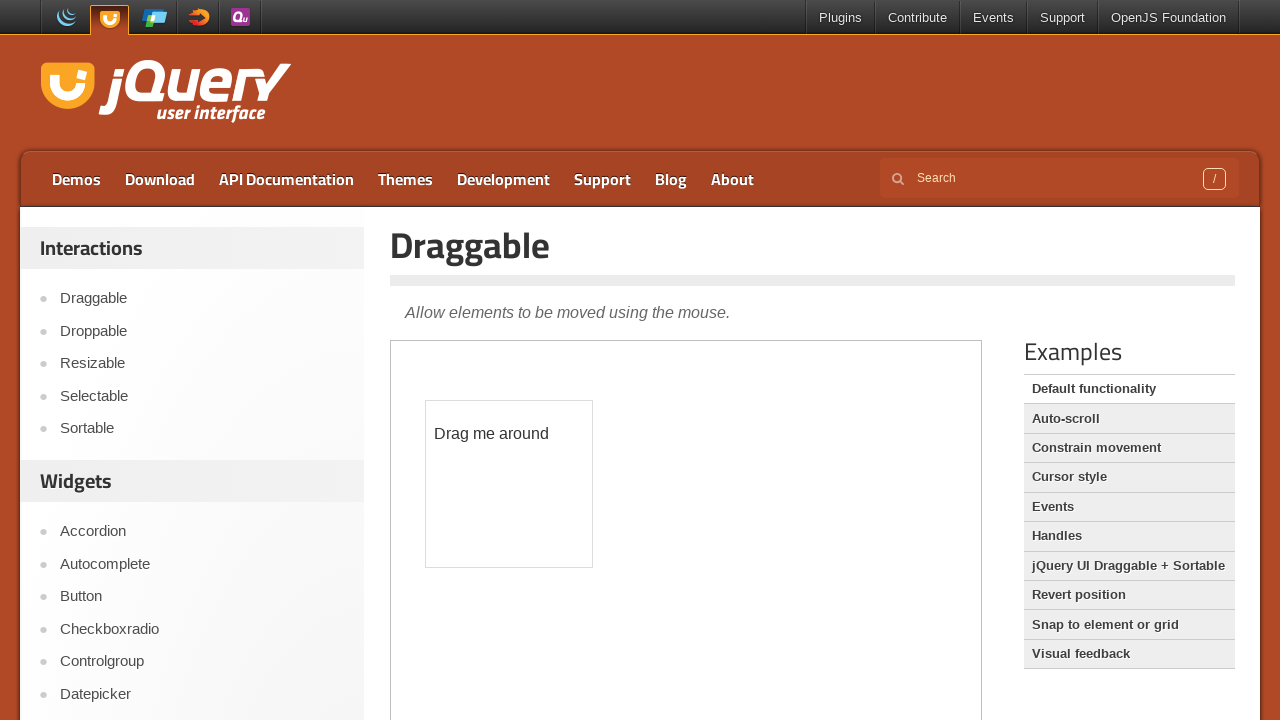

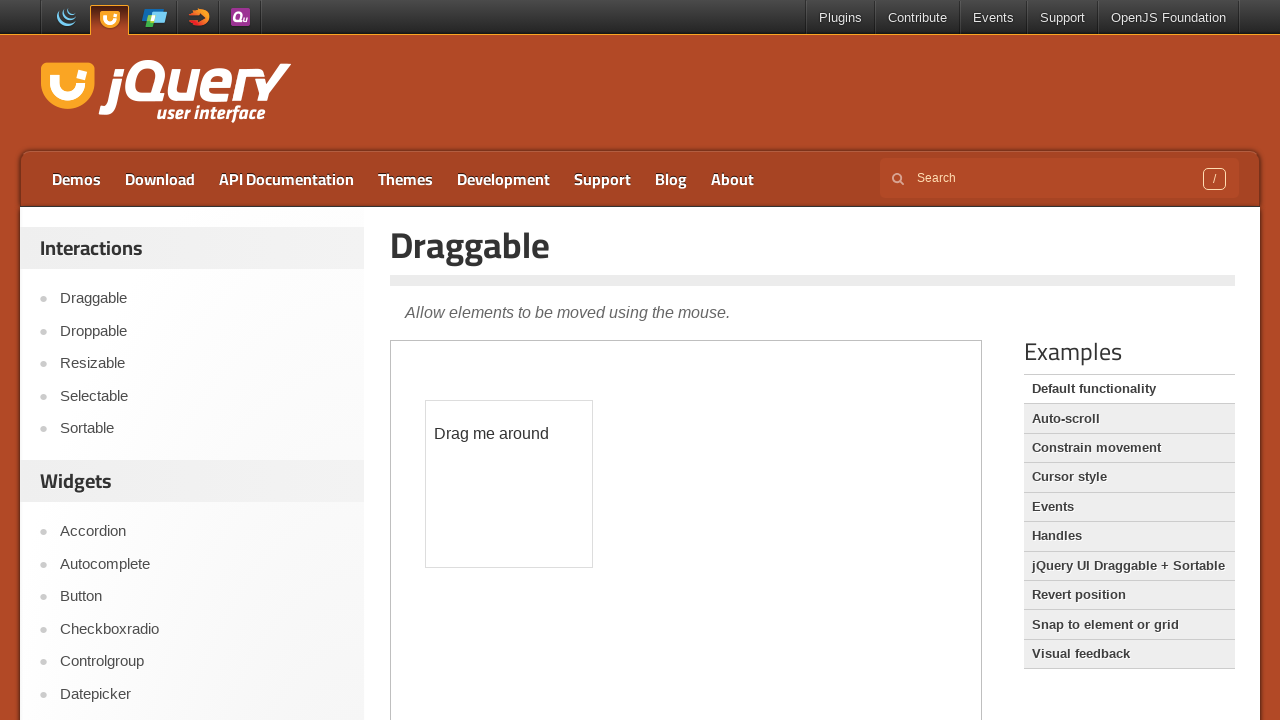